Navigates to an alert demo page and clicks the Show button to trigger an alert demonstration

Starting URL: https://www.leafground.com/alert.xhtml

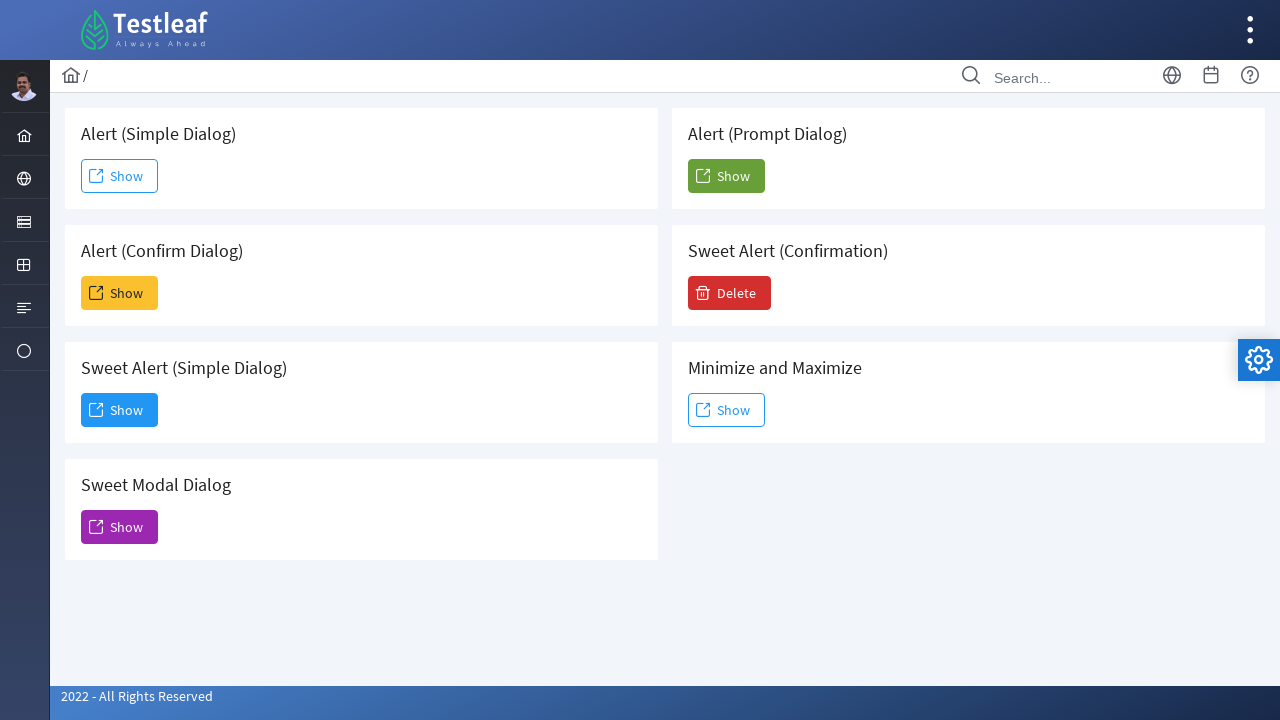

Navigated to alert demo page
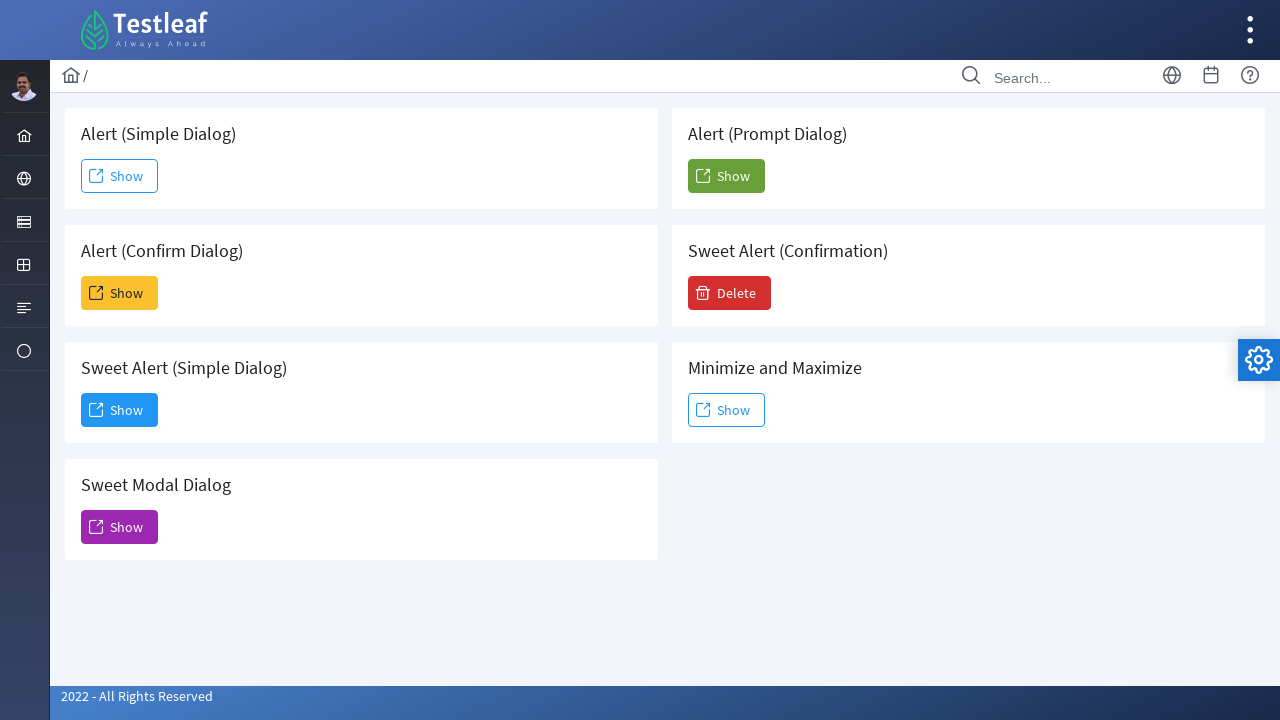

Clicked Show button to trigger alert demonstration at (120, 176) on xpath=//span[text()='Show']
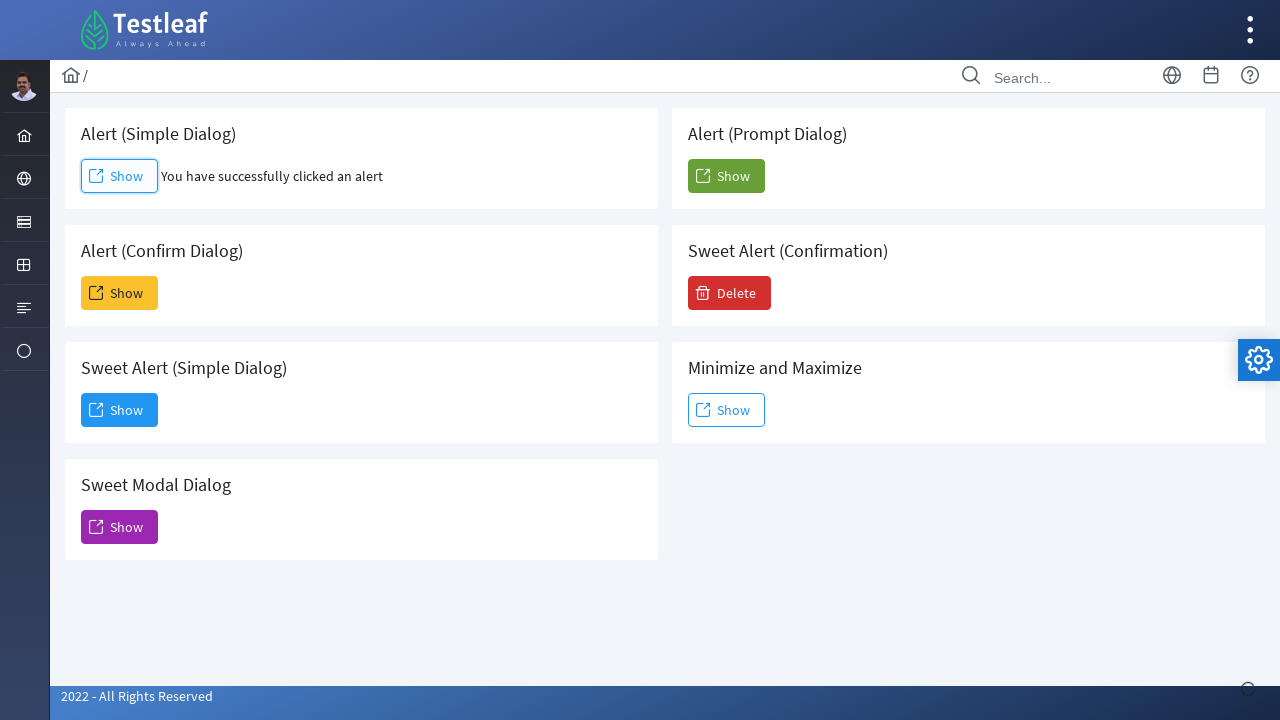

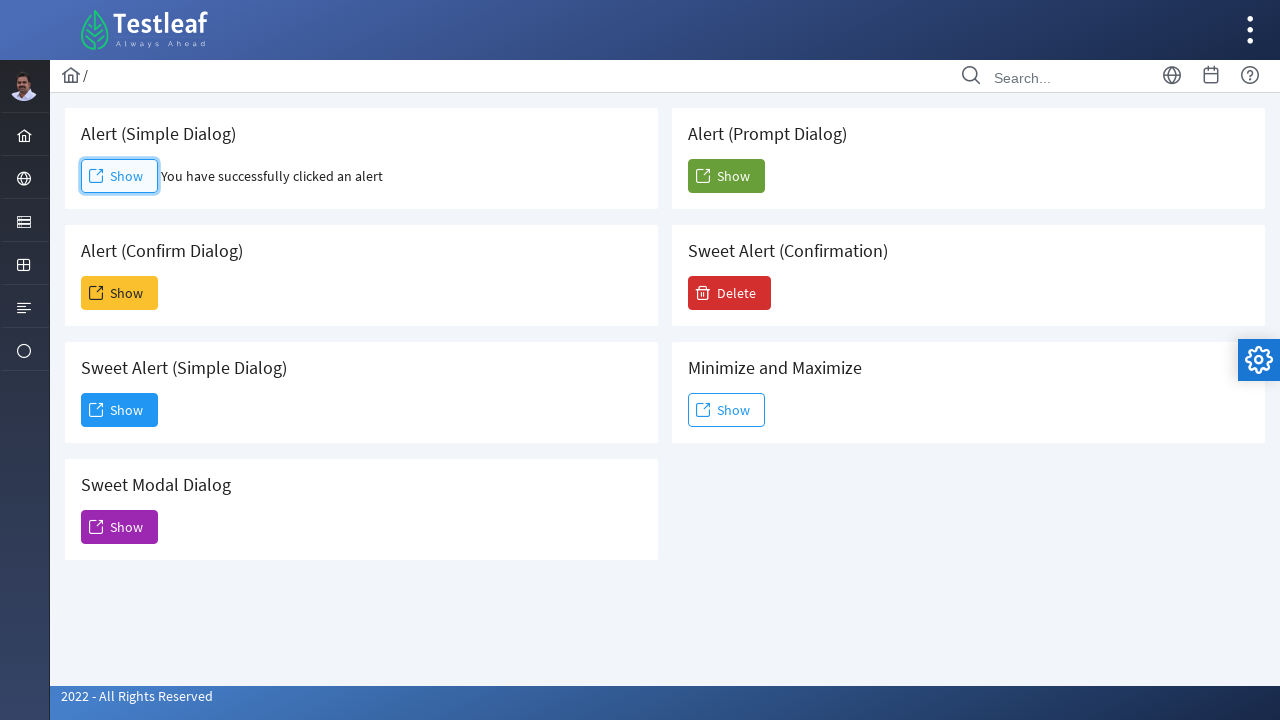